Tests the TagName locator by getting the count of input elements

Starting URL: https://demo.nopcommerce.com/search

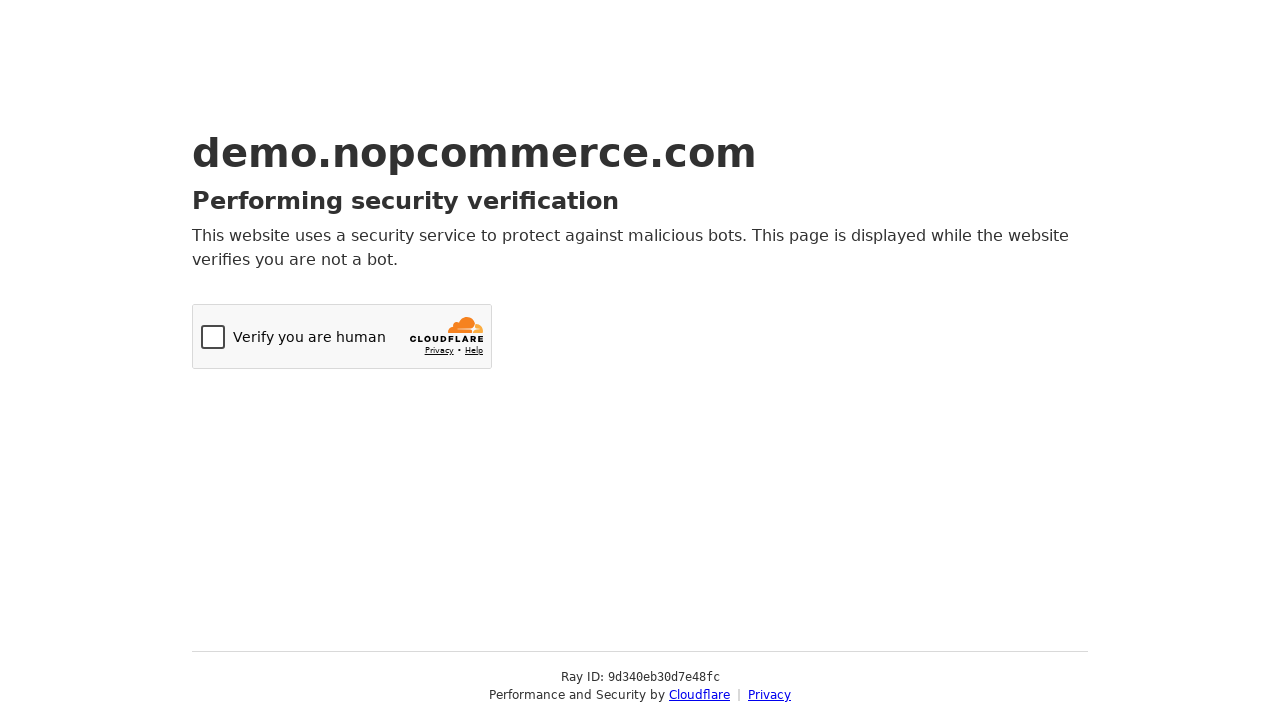

Navigated to https://demo.nopcommerce.com/search
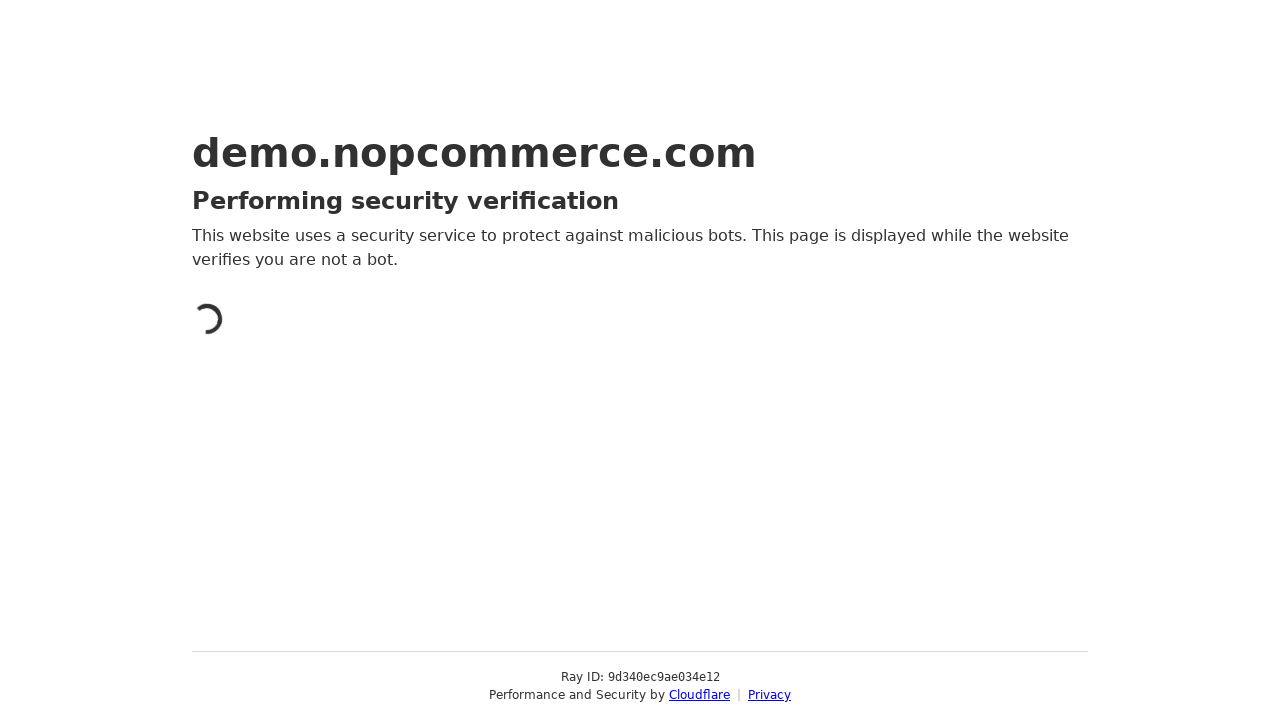

Retrieved count of input elements using TagName locator: 1 elements found
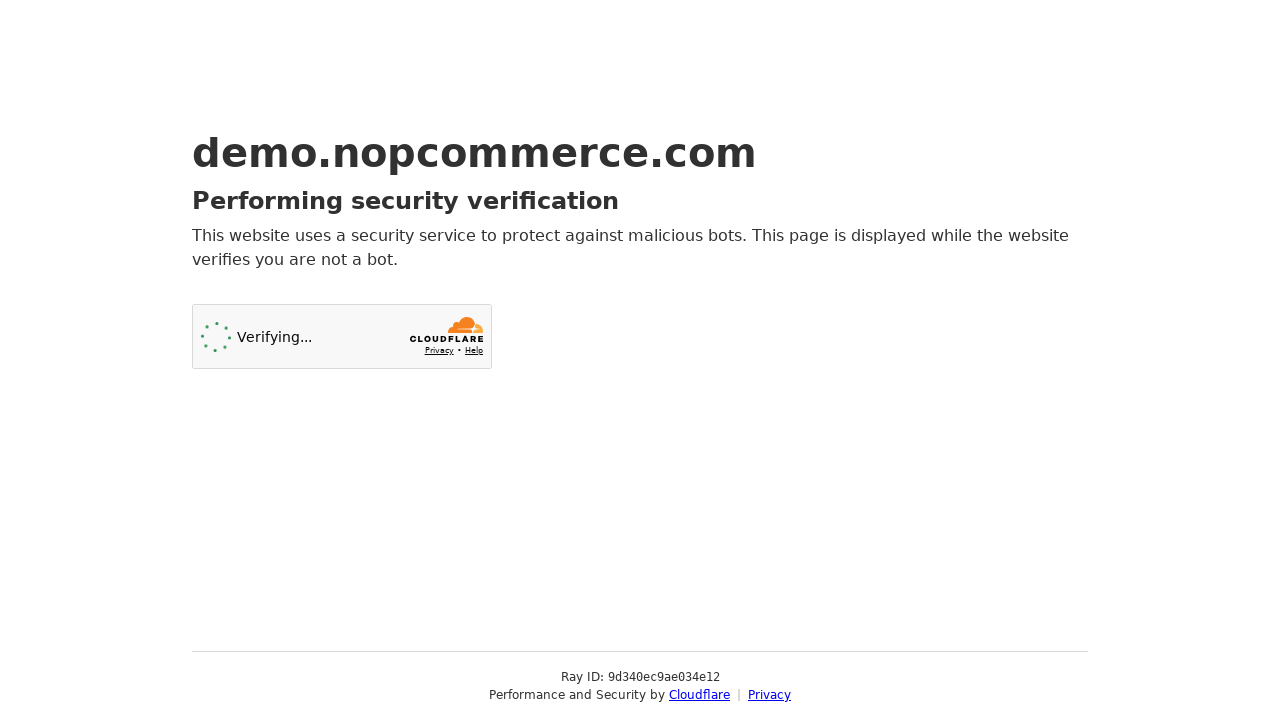

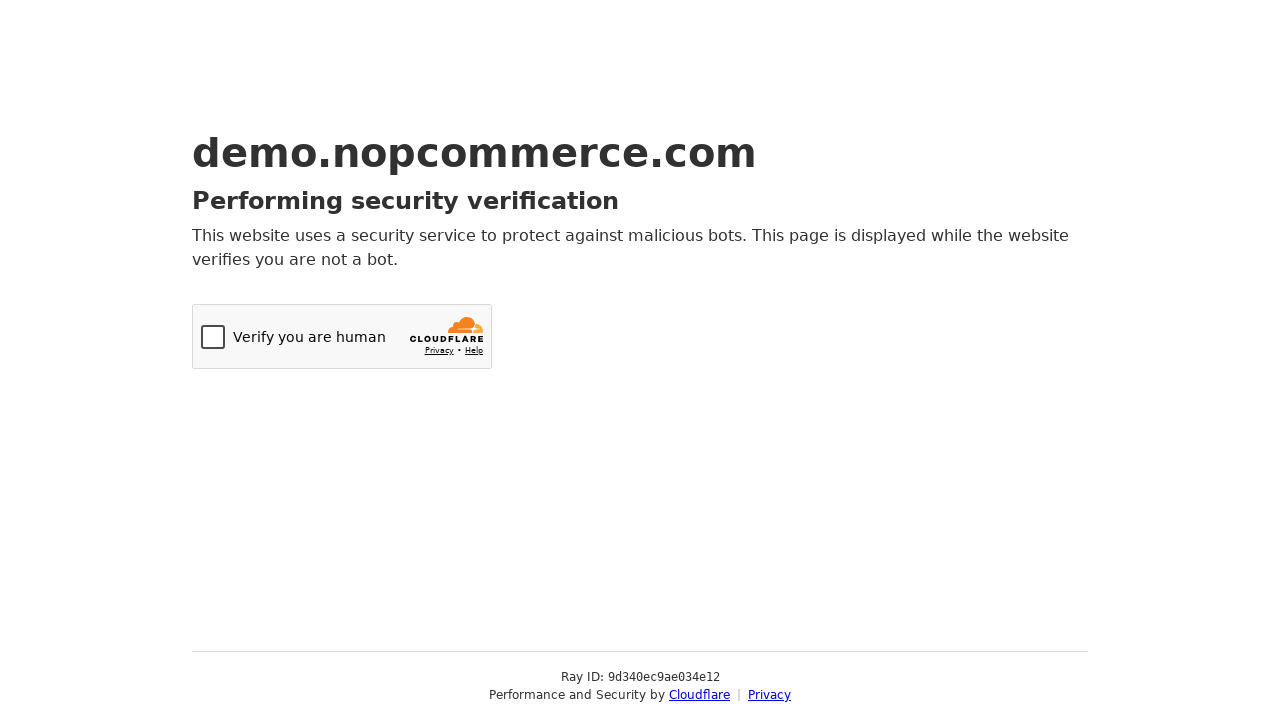